Tests navigation and search functionality on python.org website by clicking through Downloads and Documentation links, then performing a search

Starting URL: http://www.python.org

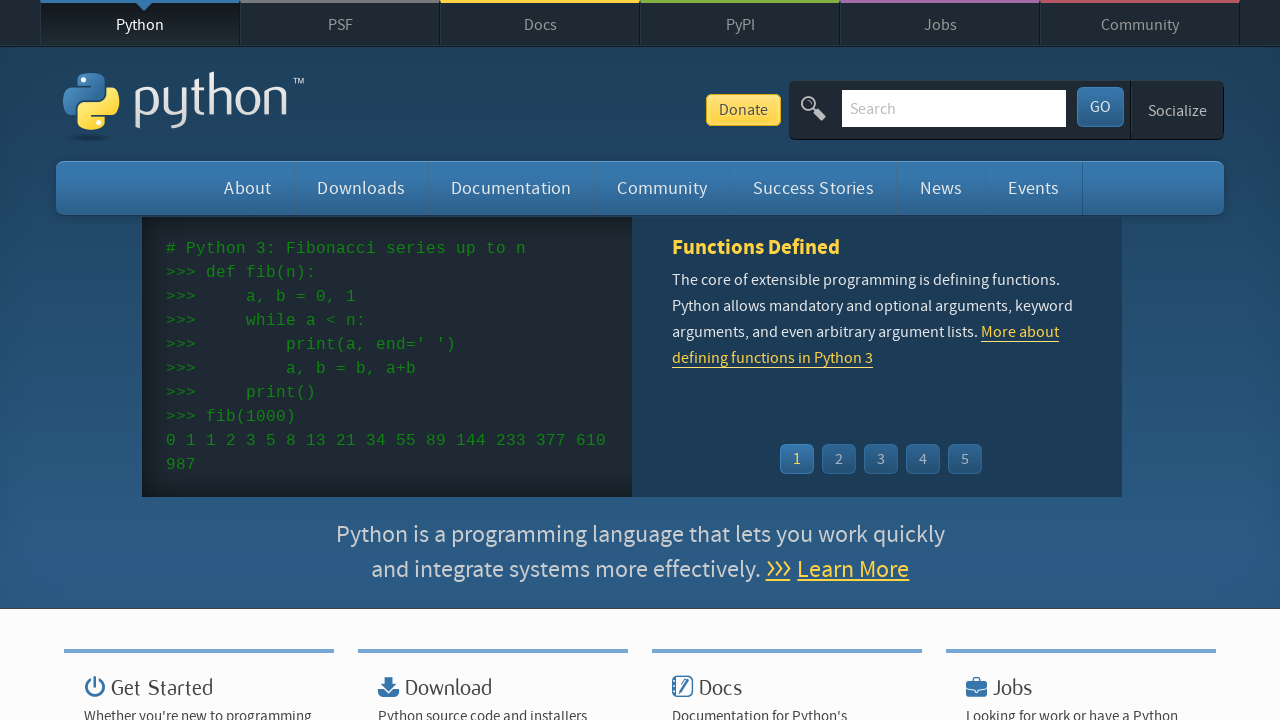

Clicked Downloads link on python.org homepage at (361, 188) on a:text('Downloads')
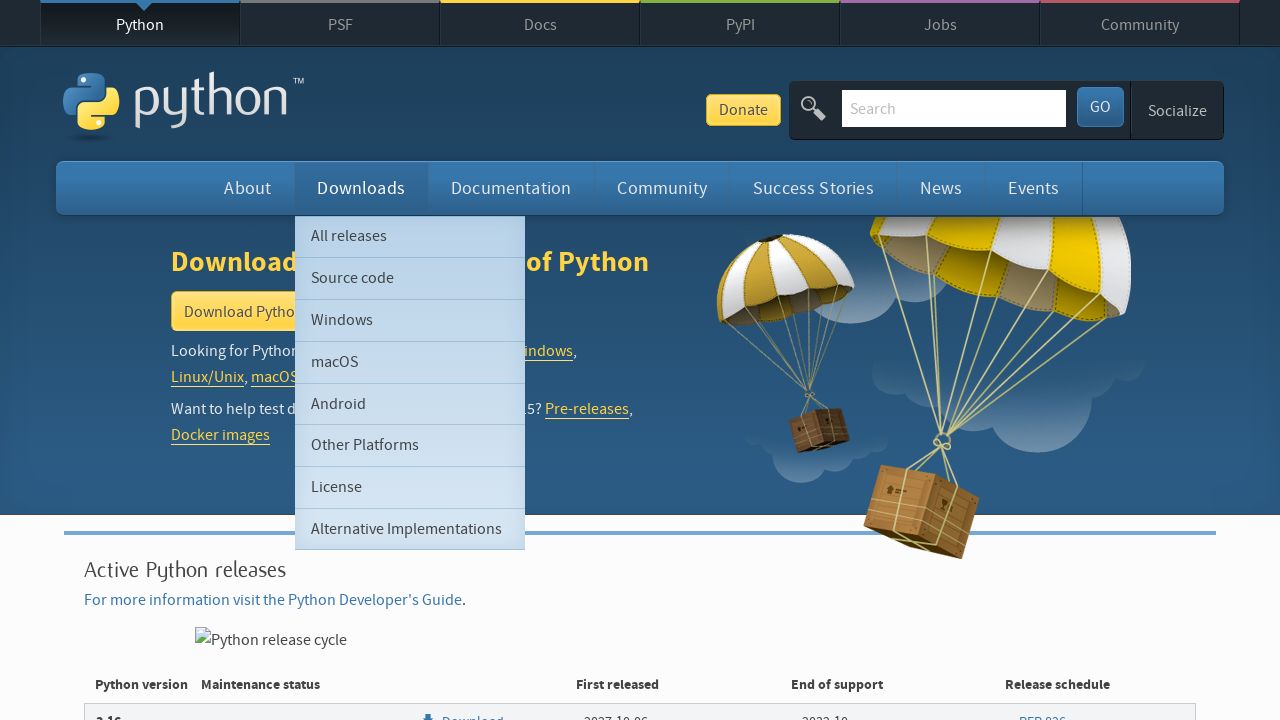

Downloads page loaded successfully
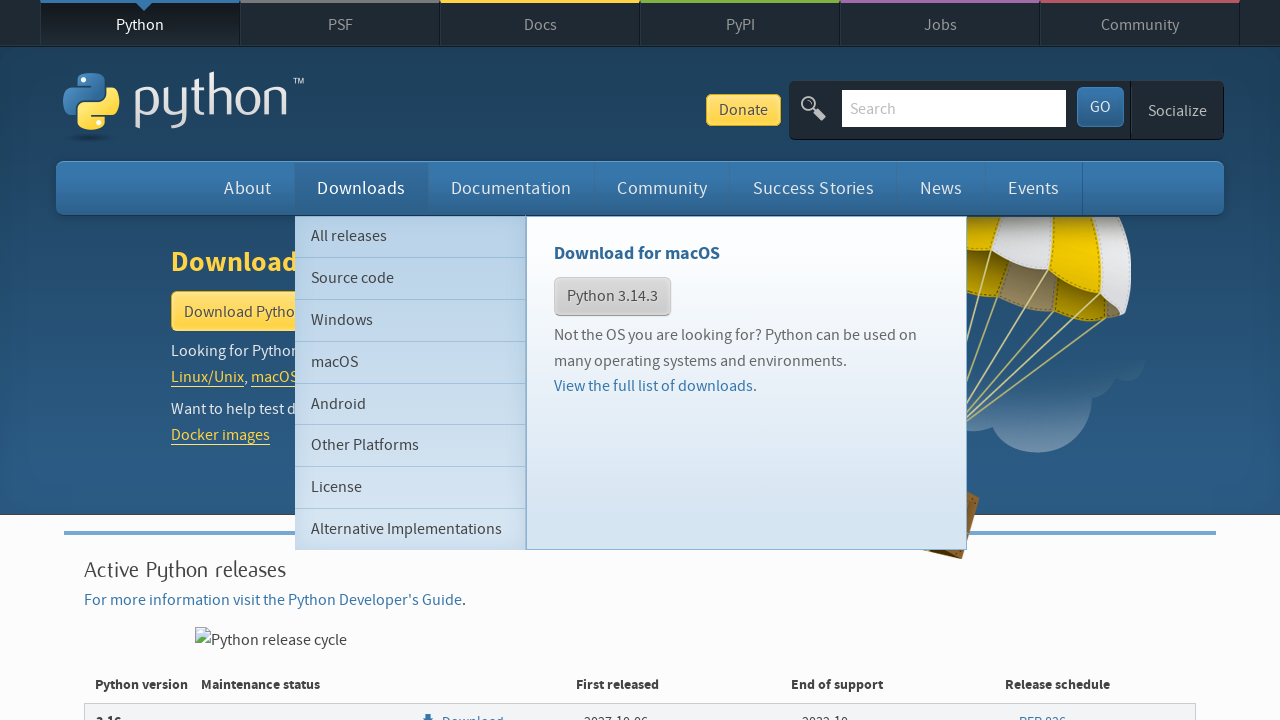

Clicked Documentation link at (511, 188) on a:text('Documentation')
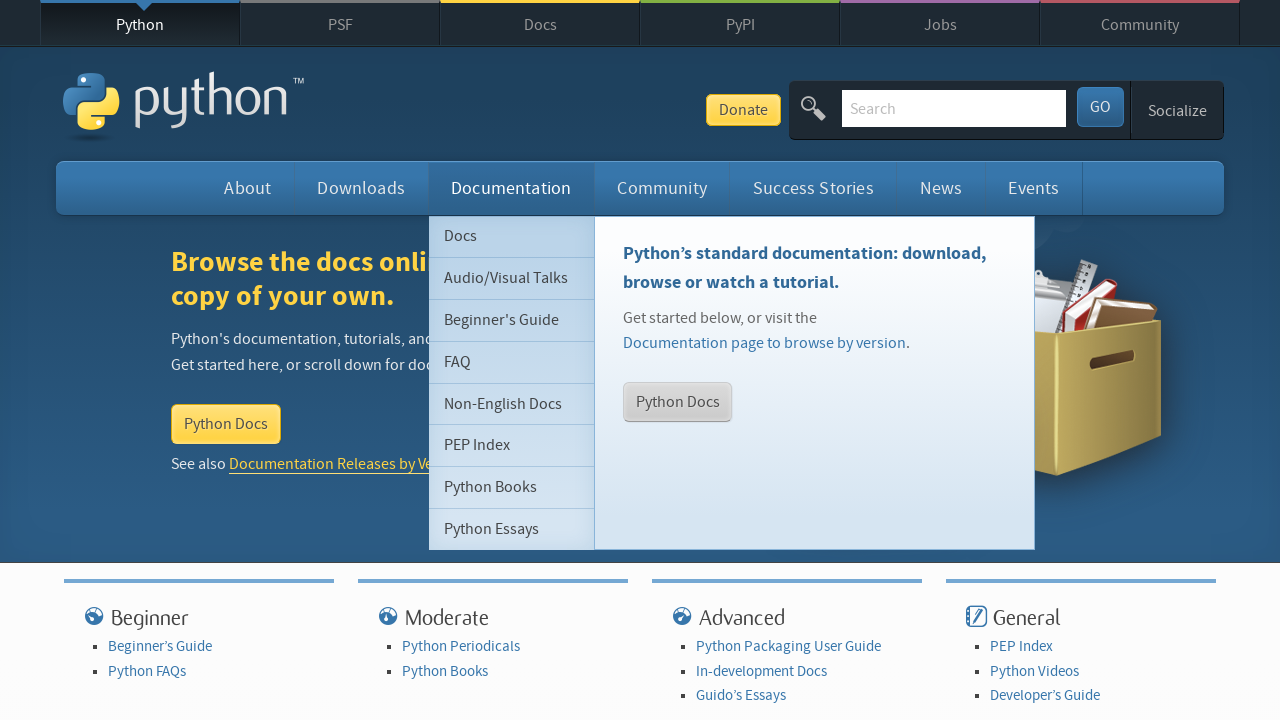

Documentation page loaded successfully
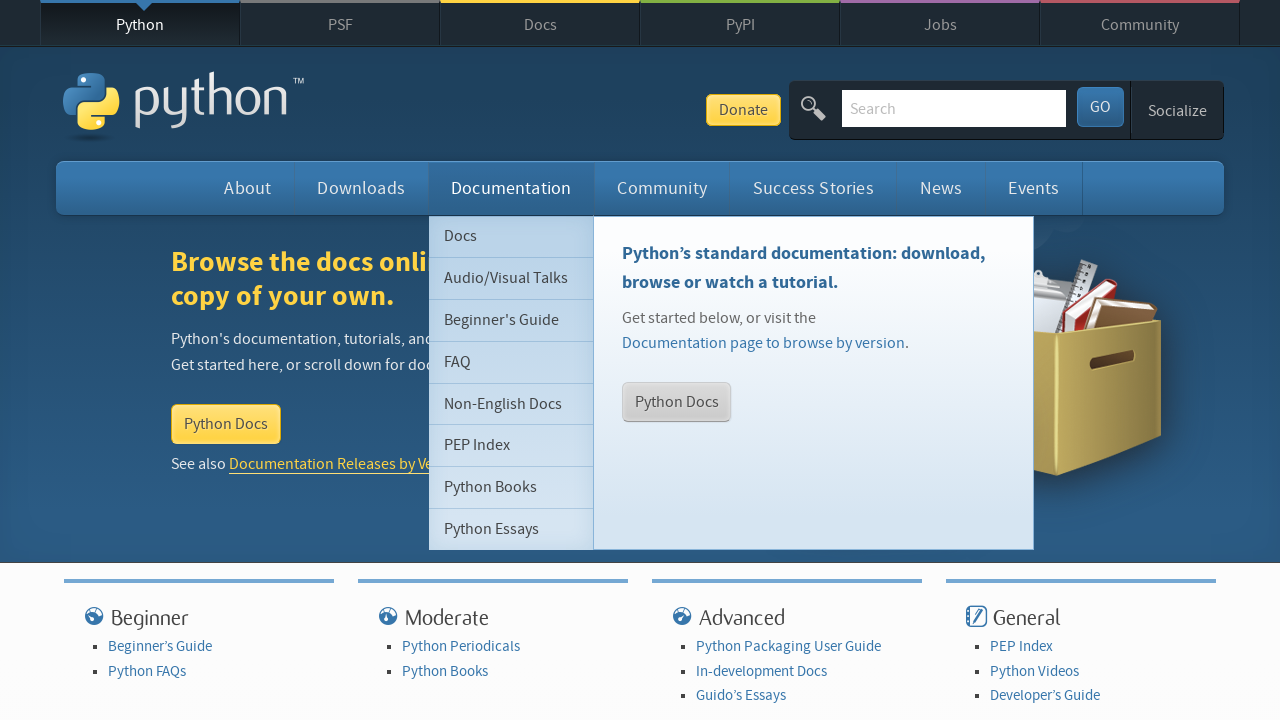

Cleared search input field on input[name='q']
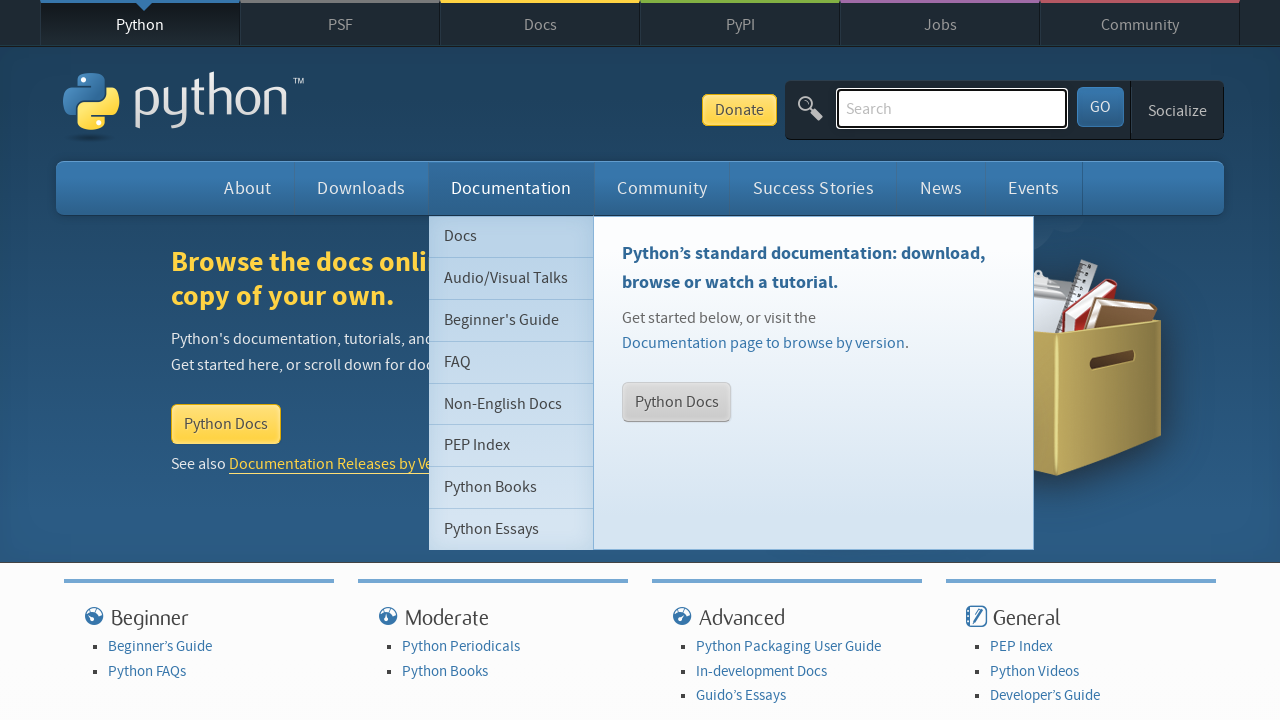

Entered 'pycon' in search field on input[name='q']
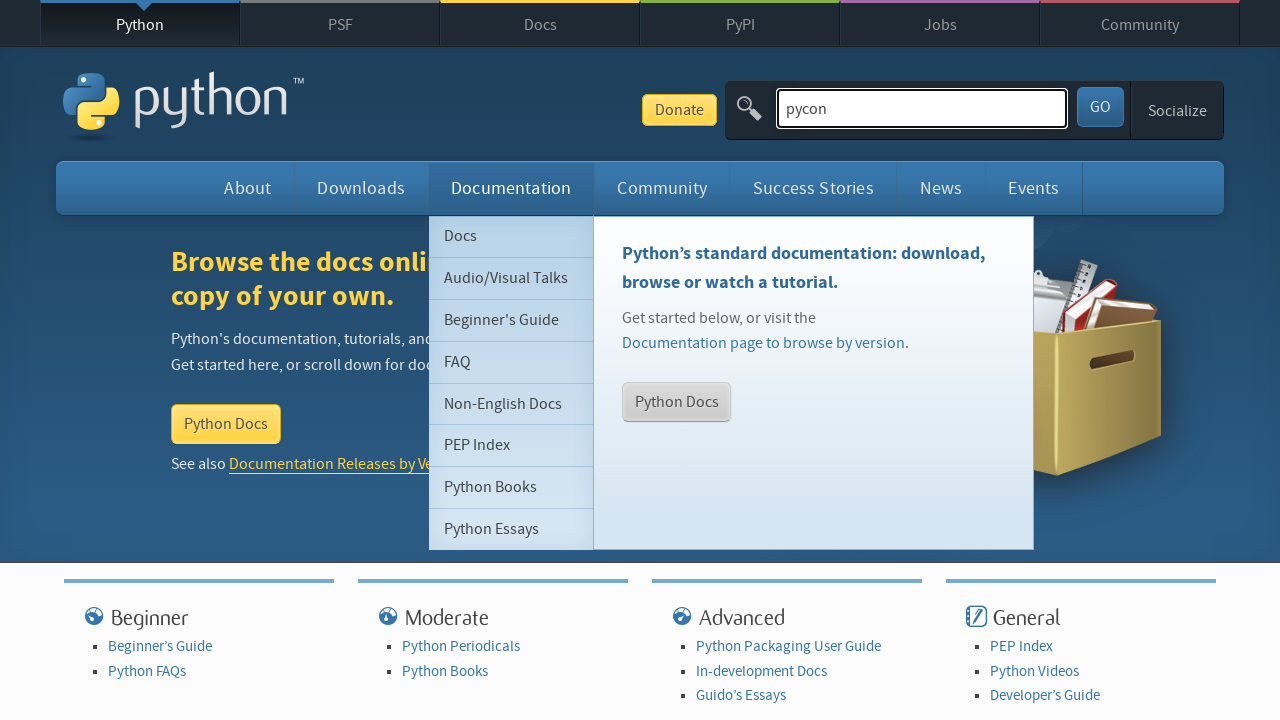

Submitted search query by pressing Enter on input[name='q']
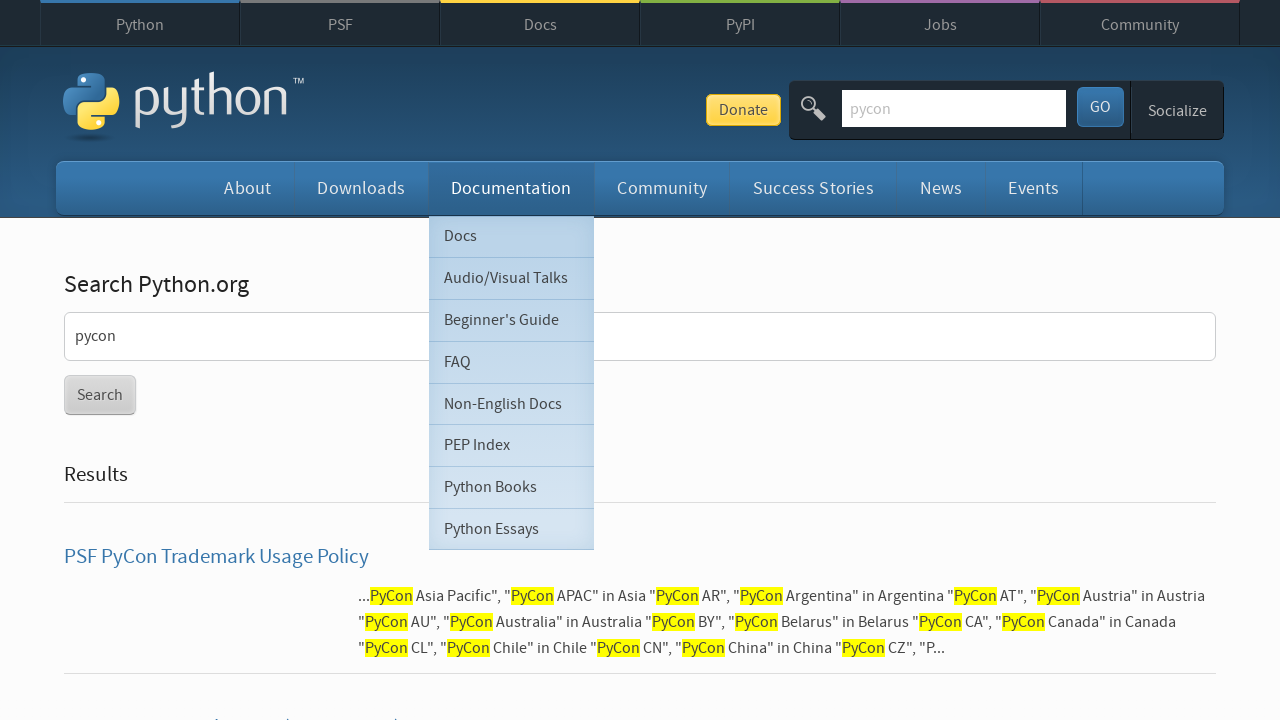

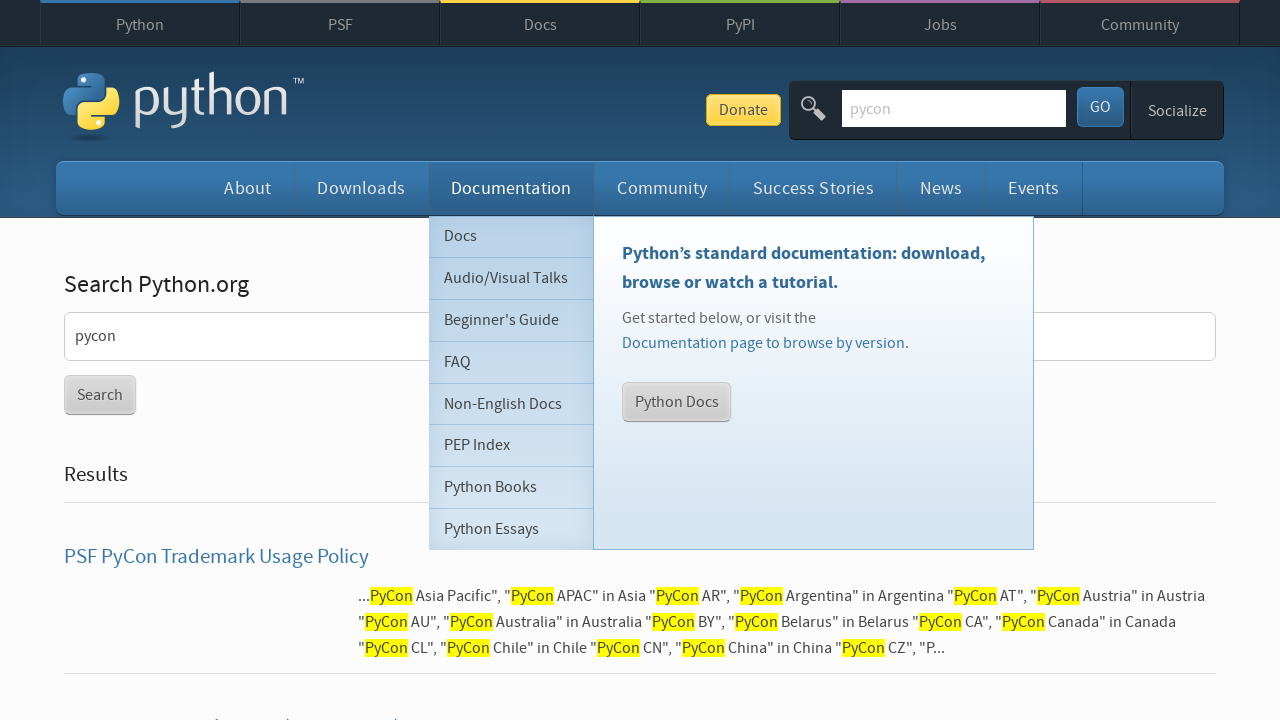